Tests clicking a blue button with dynamic class attributes three times in succession, accepting the JavaScript alert that appears after each click.

Starting URL: http://uitestingplayground.com/classattr

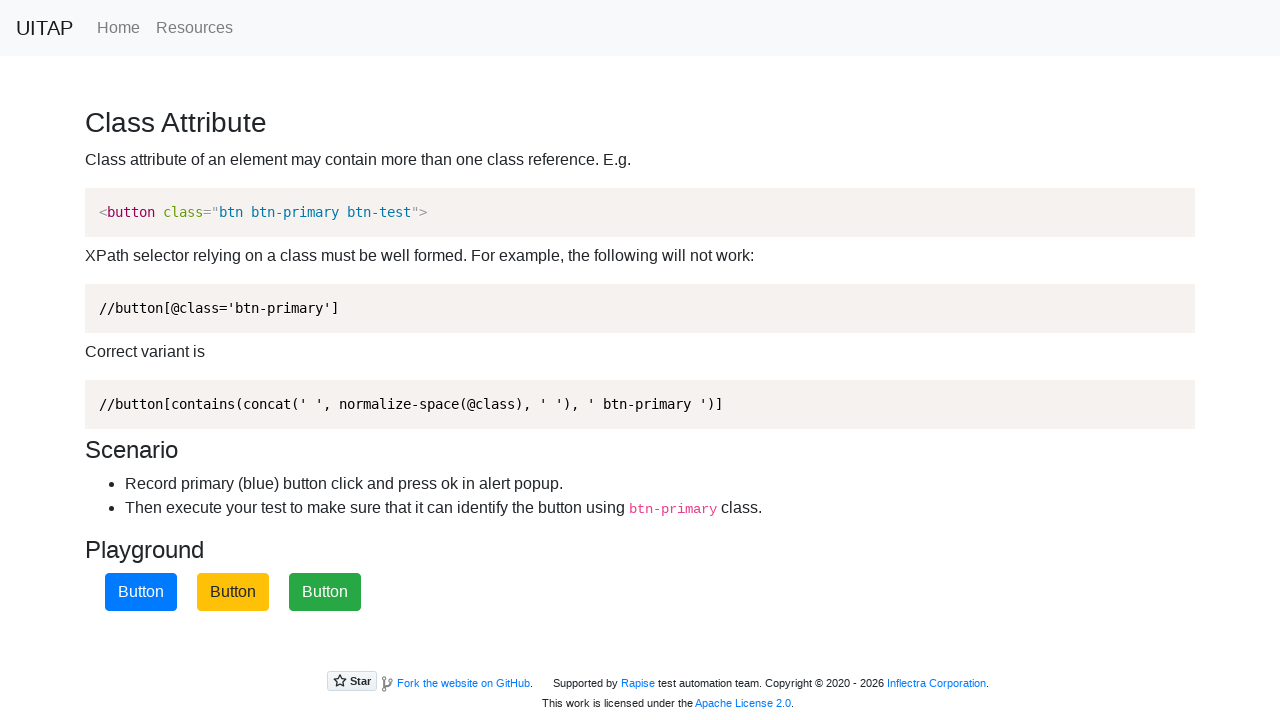

Navigated to classattr test page
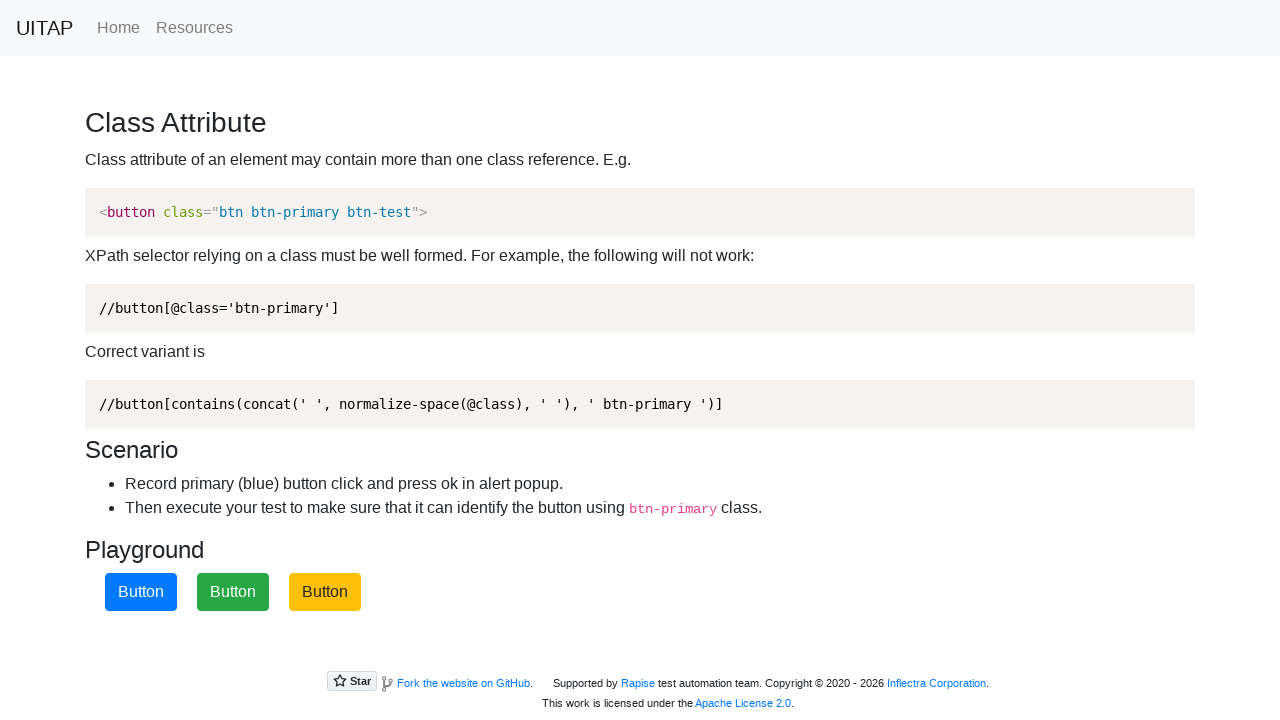

Set up dialog handler to accept alerts
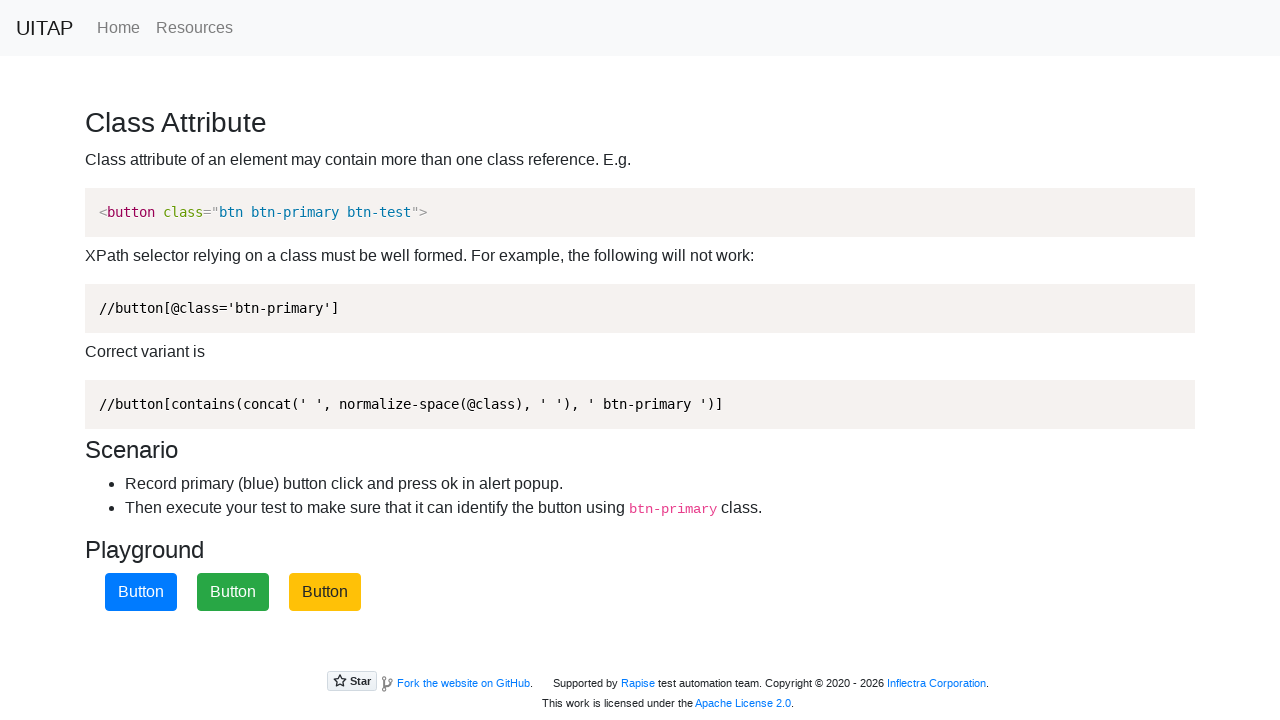

Clicked blue button (iteration 1 of 3) at (141, 592) on xpath=//button[contains(concat(' ', normalize-space(@class), ' '), ' btn-primary
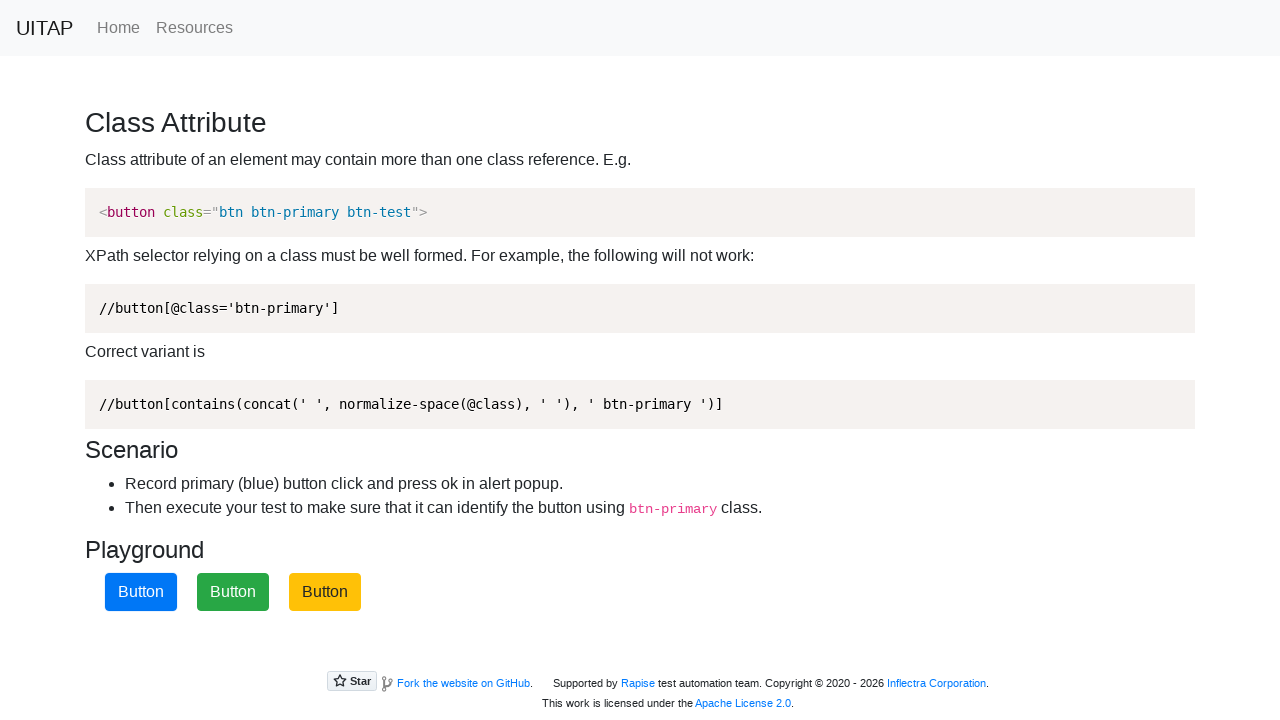

Clicked blue button (iteration 2 of 3) at (141, 592) on xpath=//button[contains(concat(' ', normalize-space(@class), ' '), ' btn-primary
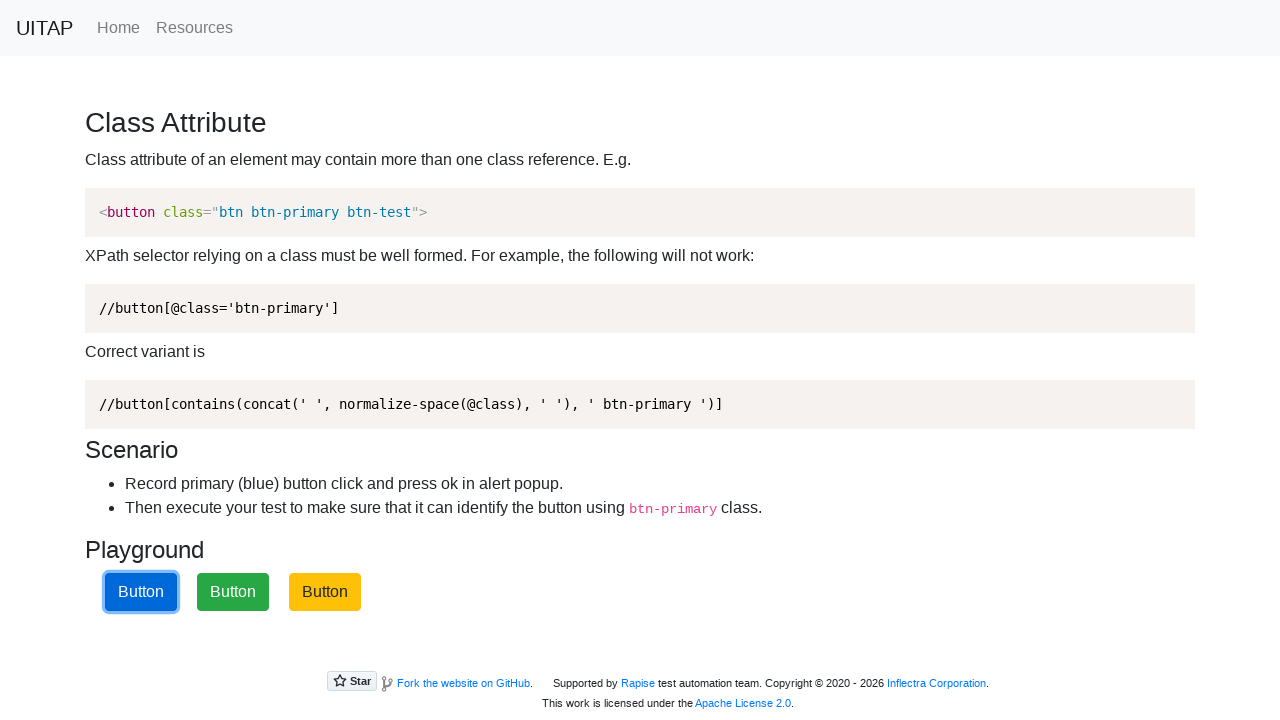

Clicked blue button (iteration 3 of 3) at (141, 592) on xpath=//button[contains(concat(' ', normalize-space(@class), ' '), ' btn-primary
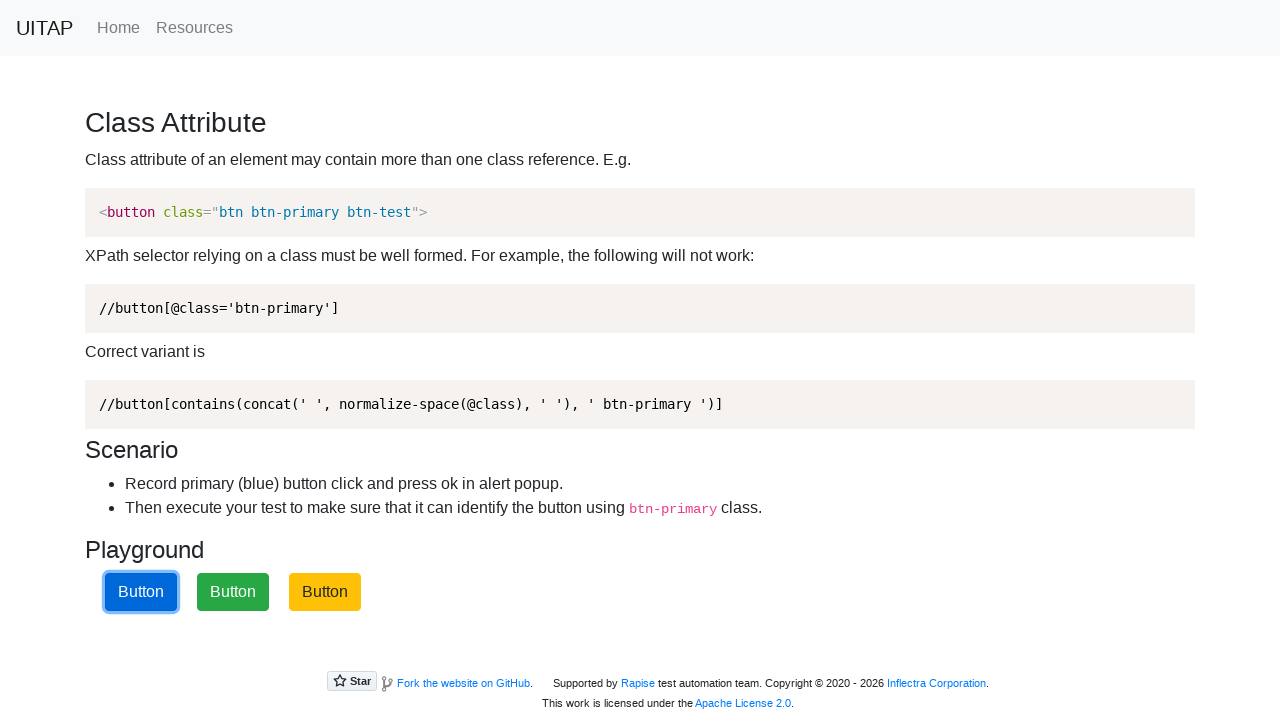

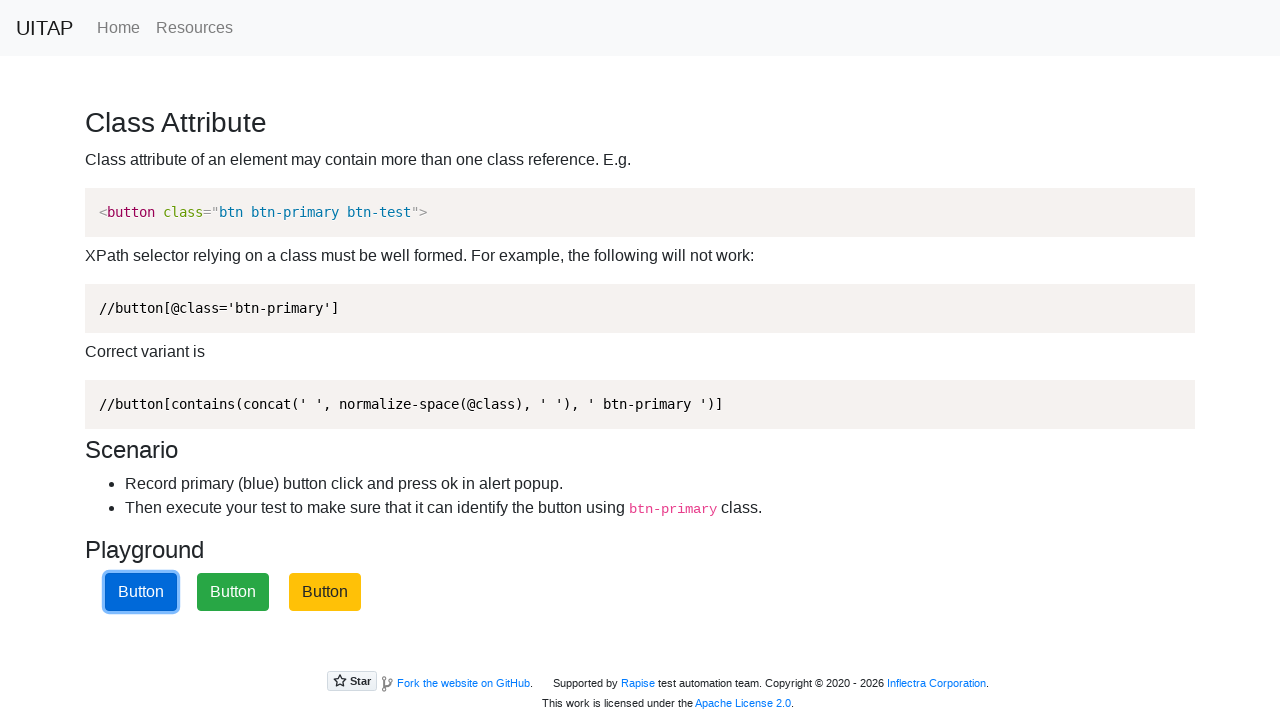